Tests the Web Tables functionality on demoqa.com by navigating to the tables section, adding a new record with personal information, searching for the record, and deleting it.

Starting URL: https://demoqa.com/text-box

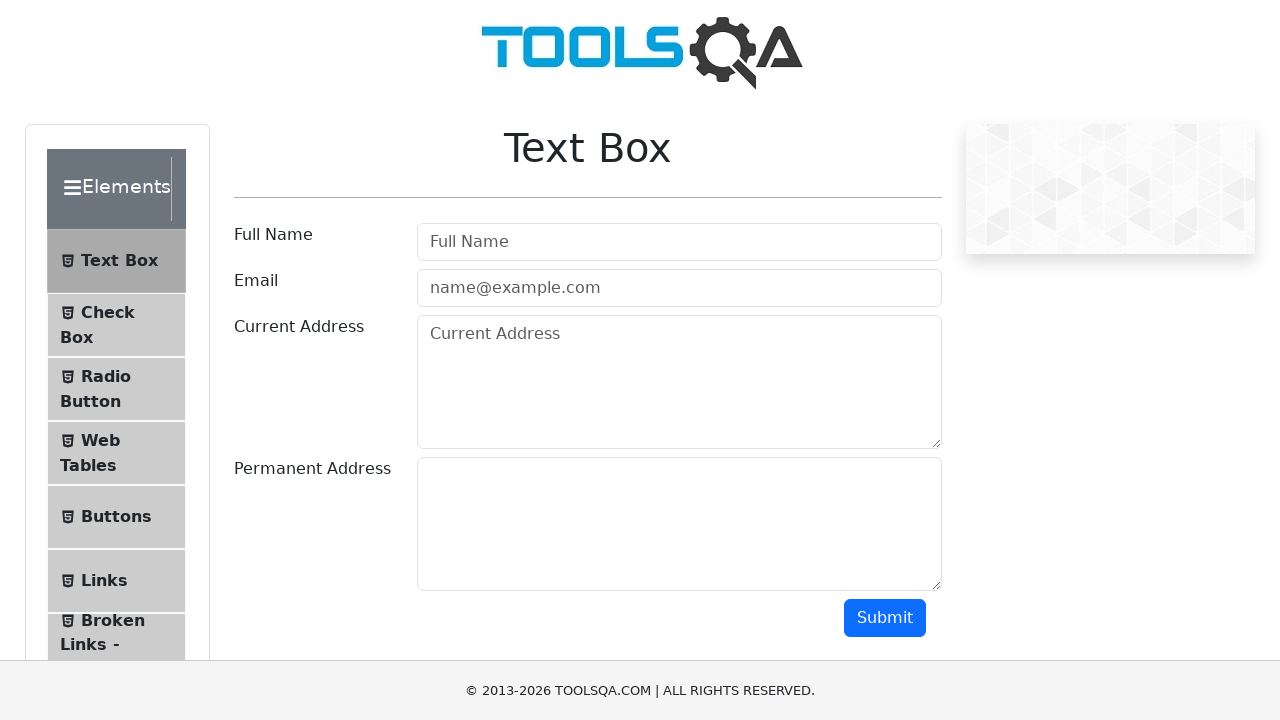

Clicked on Web Tables menu item at (116, 453) on #item-3
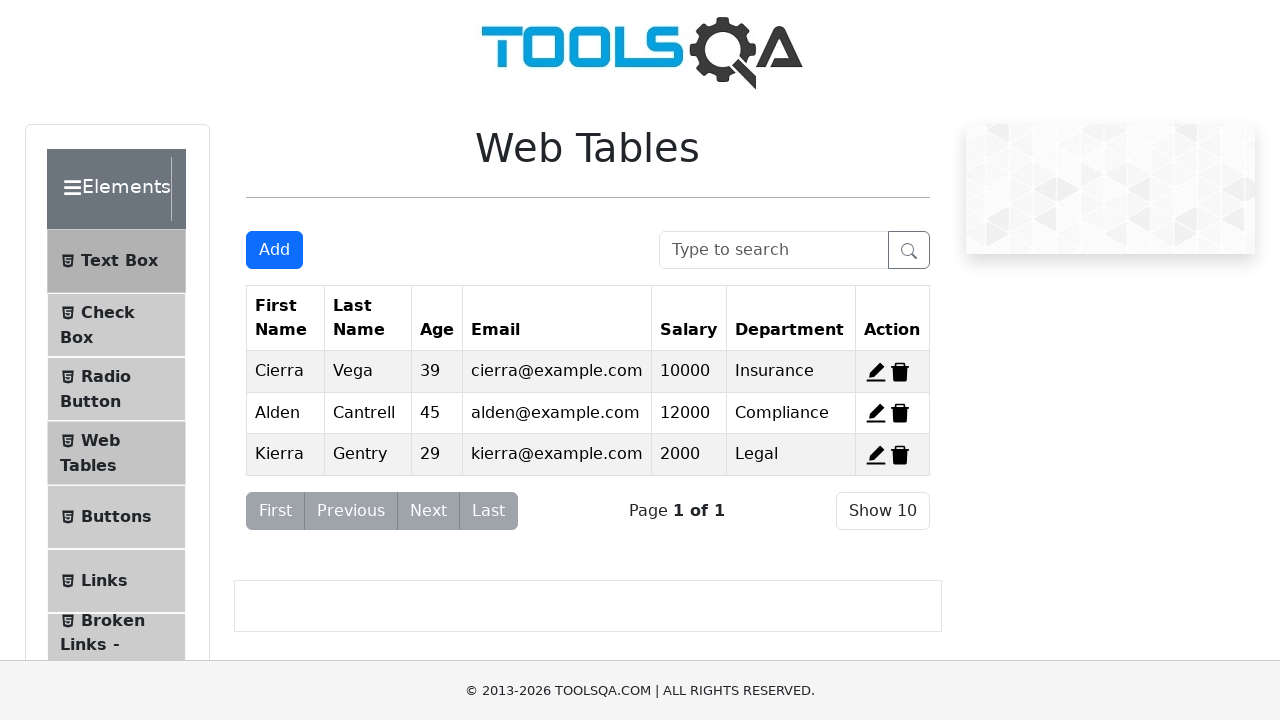

Scrolled down to view add button
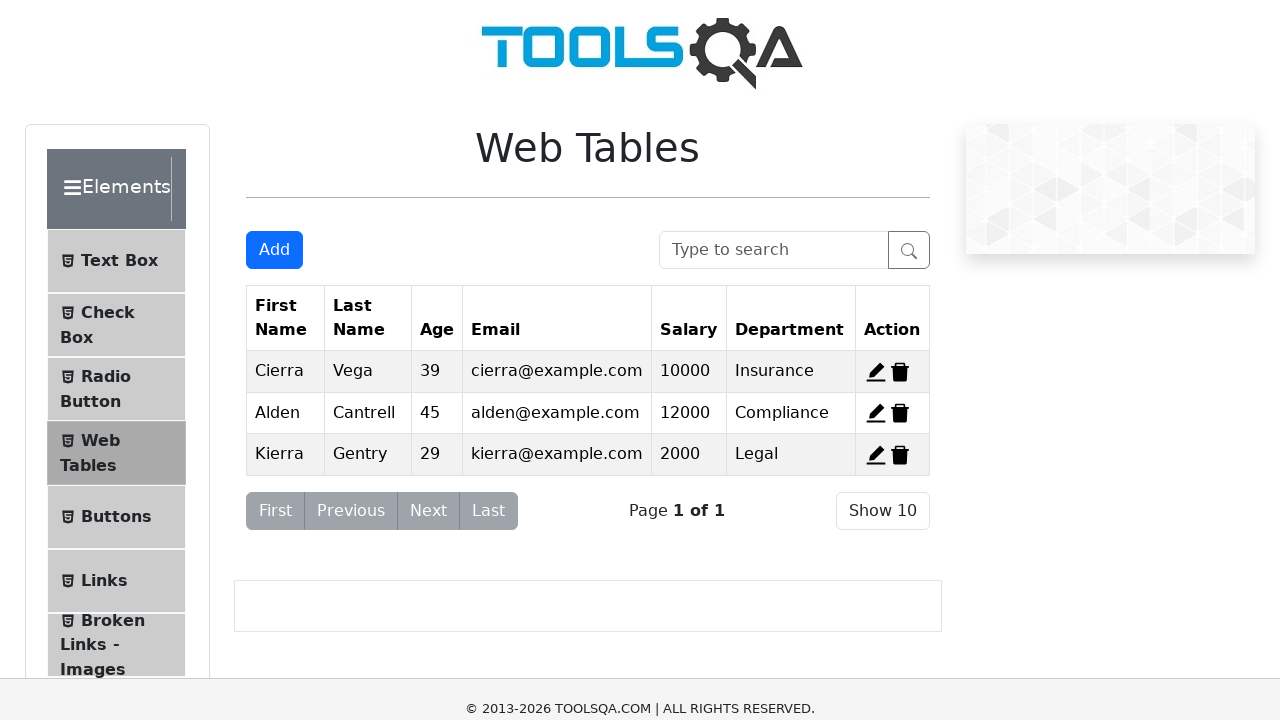

Clicked Add New Record button at (274, 250) on #addNewRecordButton
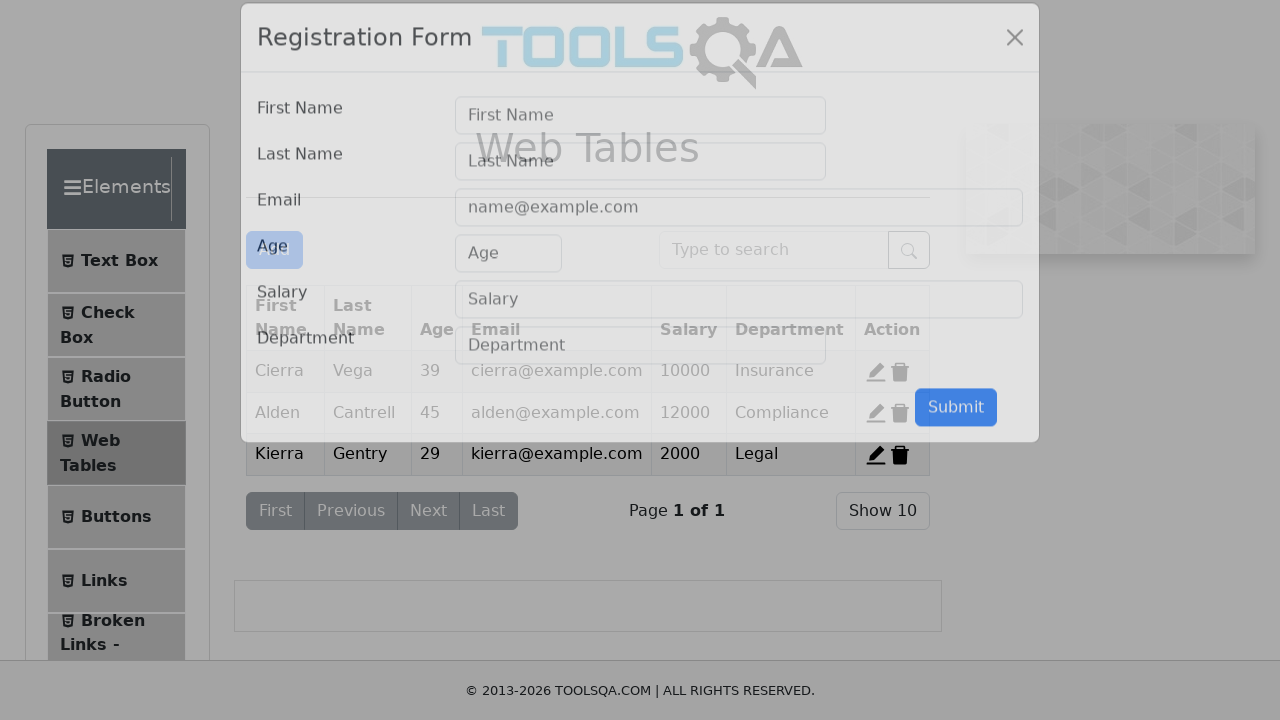

Filled first name field with 'Pet' on #firstName
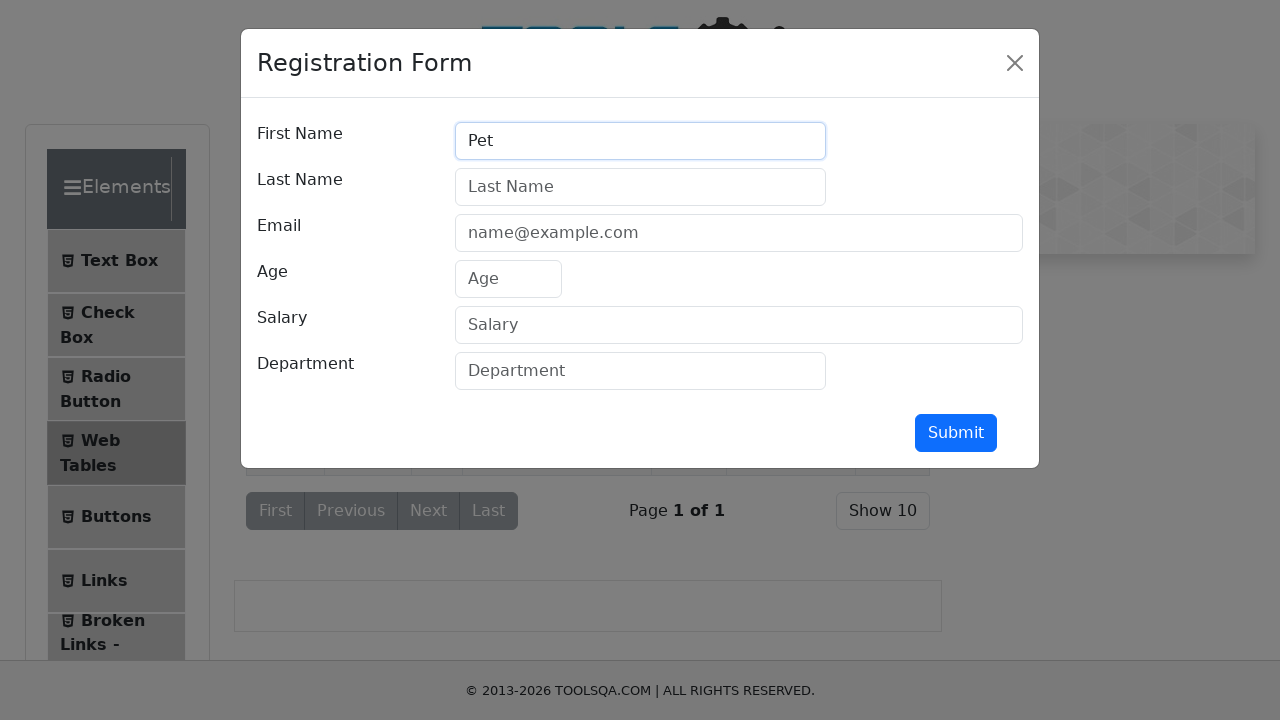

Filled last name field with 'Test' on #lastName
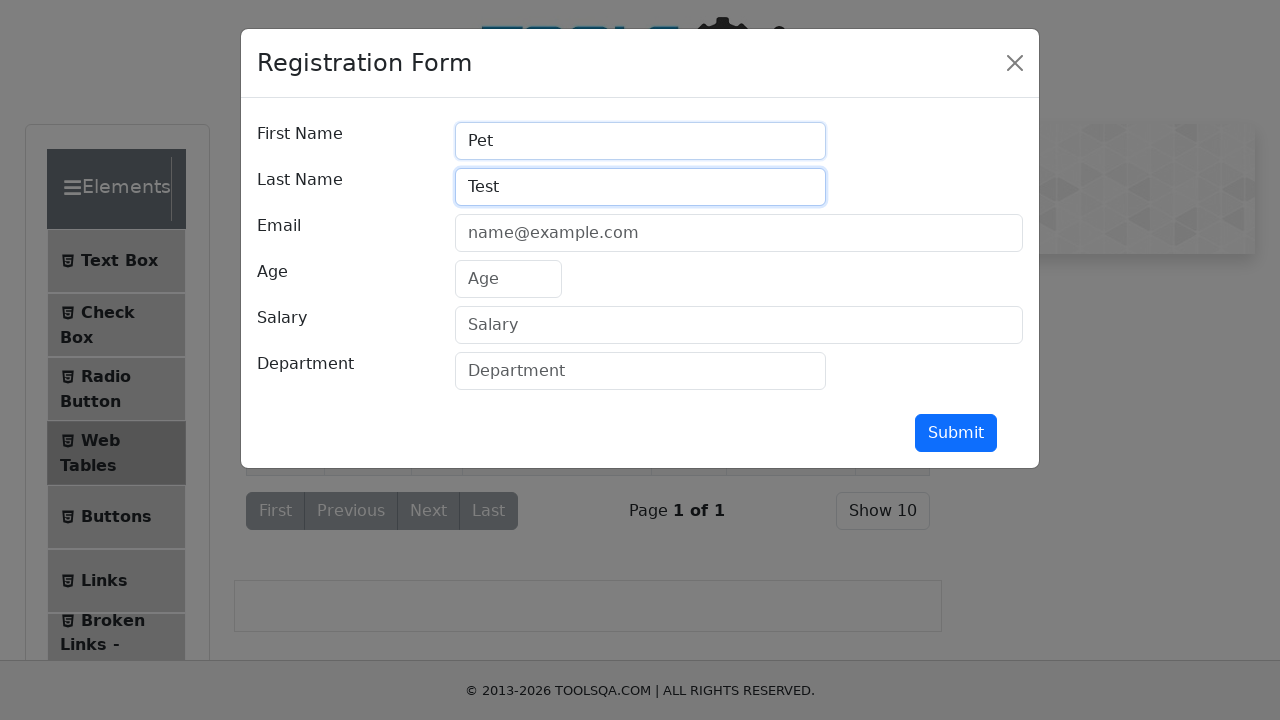

Filled email field with 'abc@gmail.com' on #userEmail
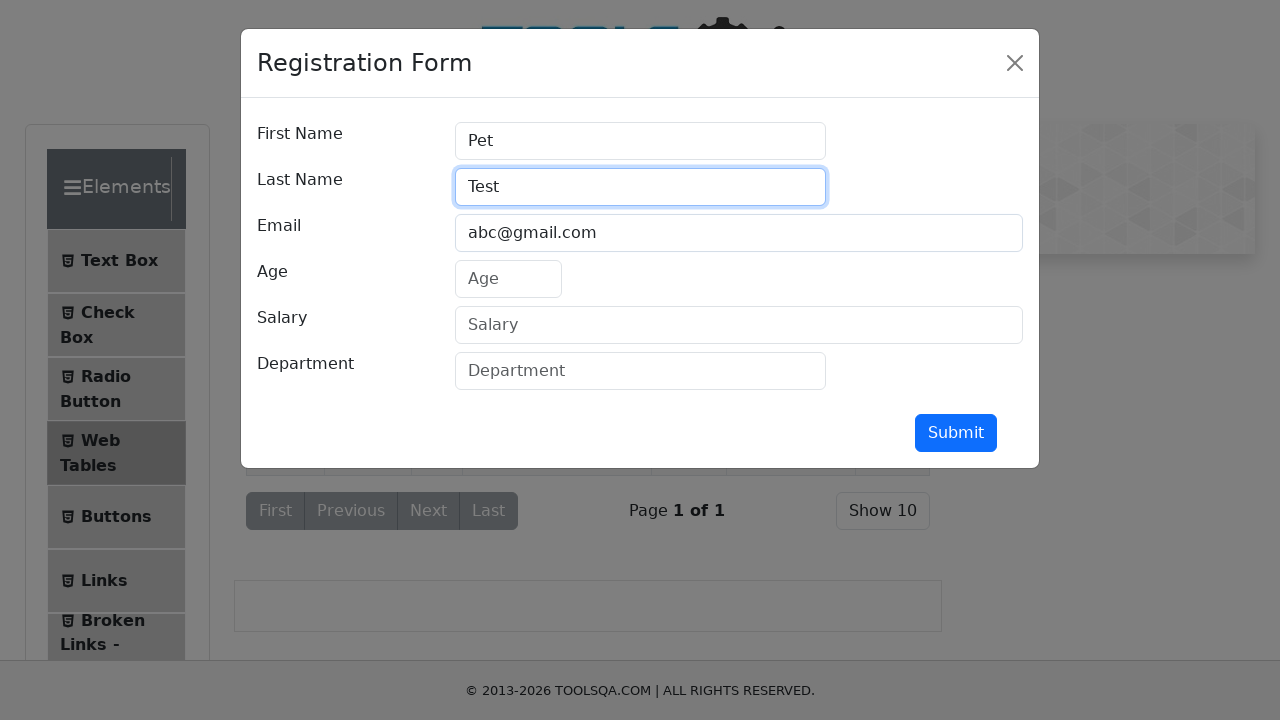

Filled age field with '12' on #age
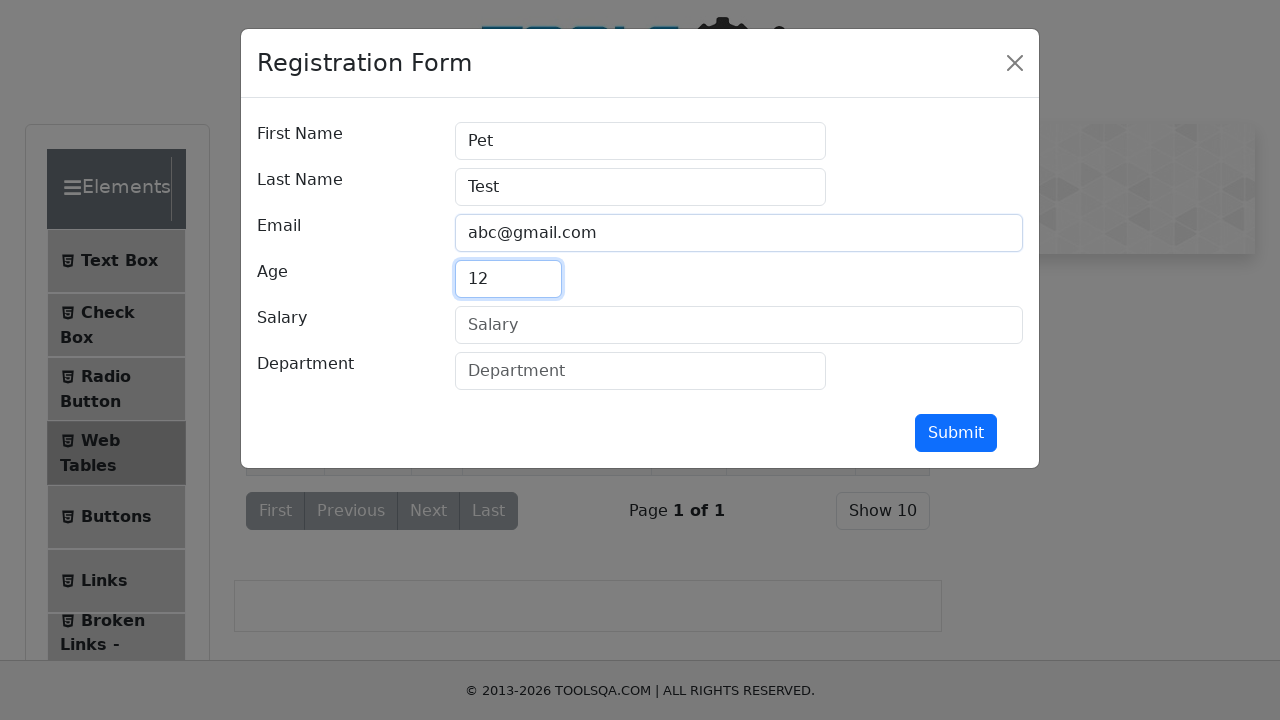

Filled salary field with '10000' on #salary
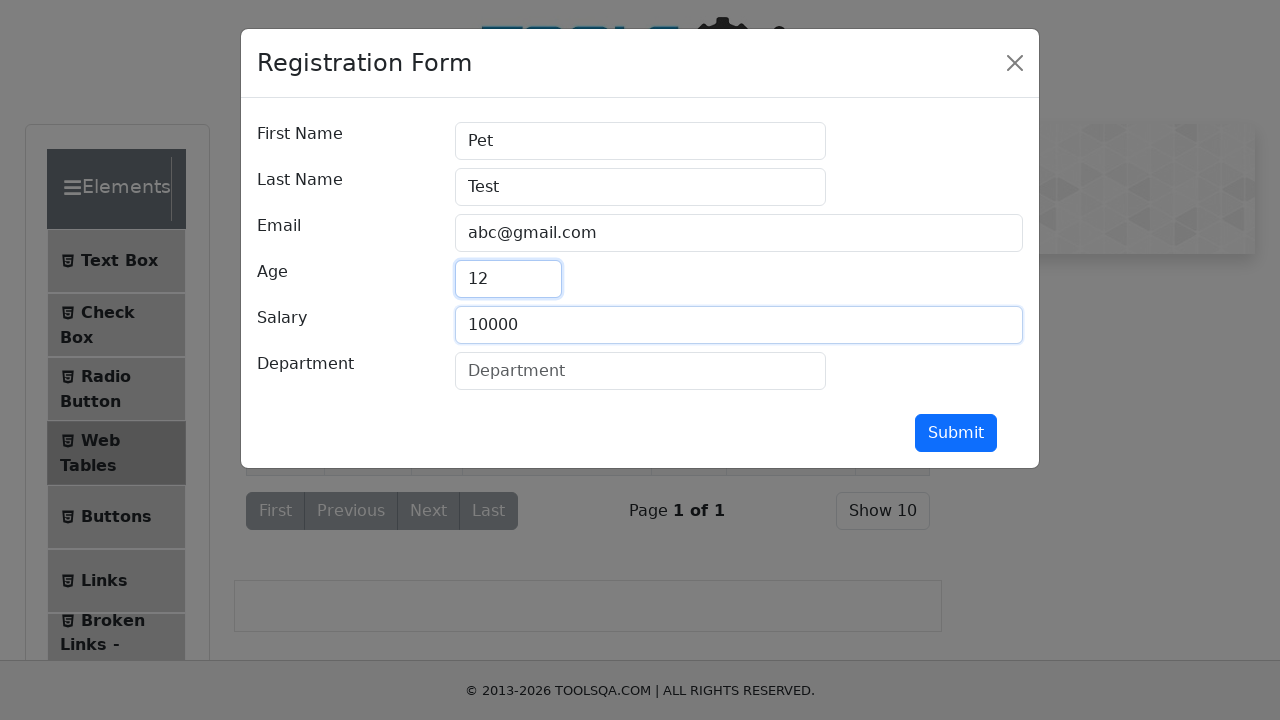

Filled department field with 'Electronics' on #department
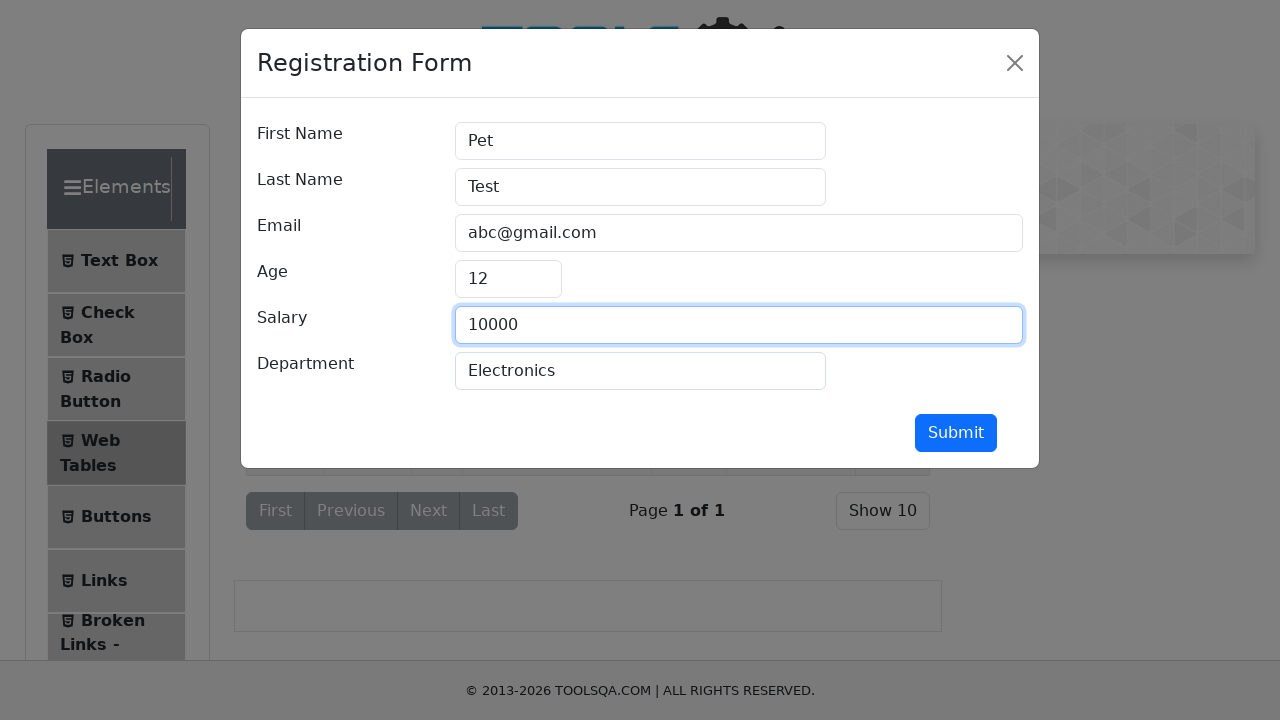

Clicked submit button to add new record at (956, 433) on #submit
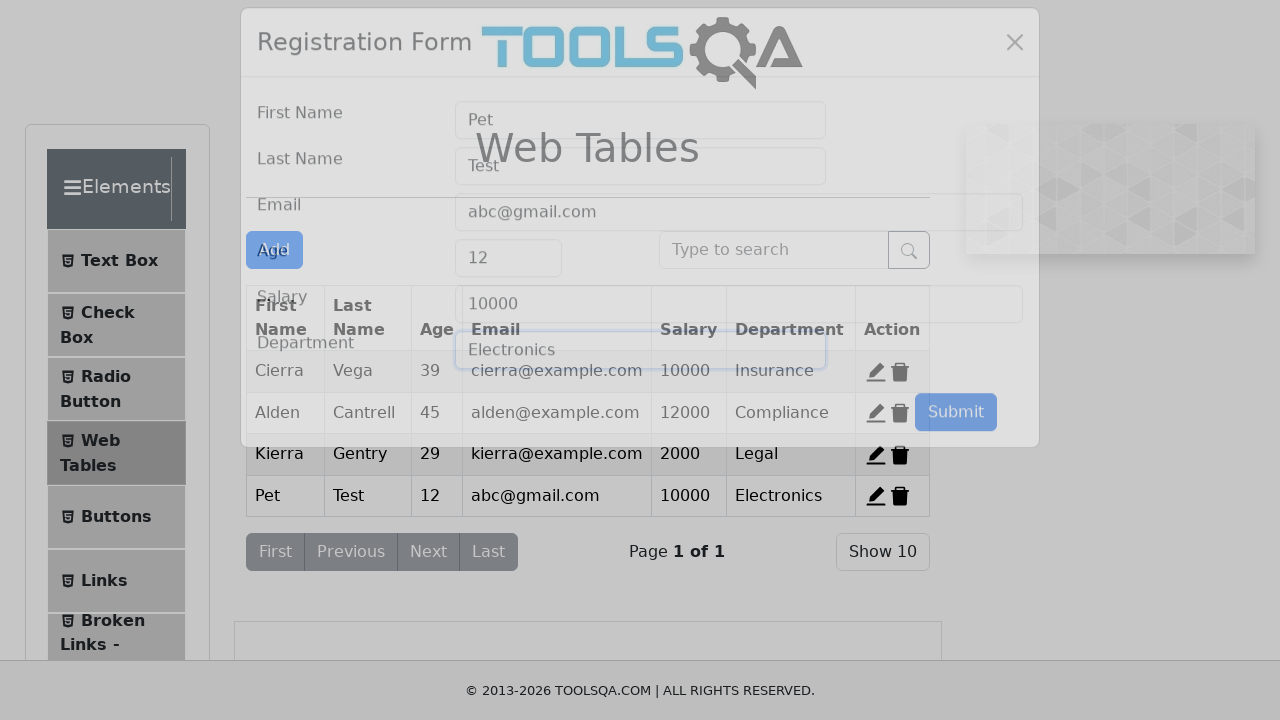

Waited for modal to close and table to update
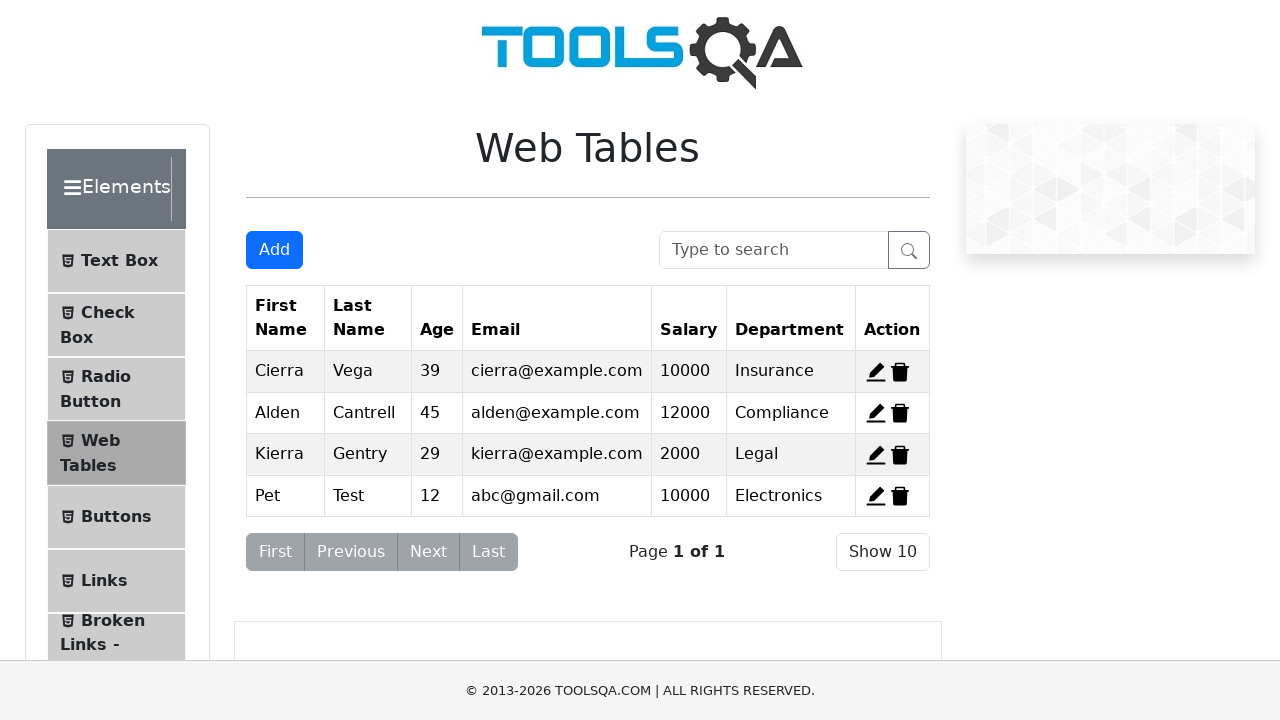

Filled search box with 'Pet' to find newly added record on #searchBox
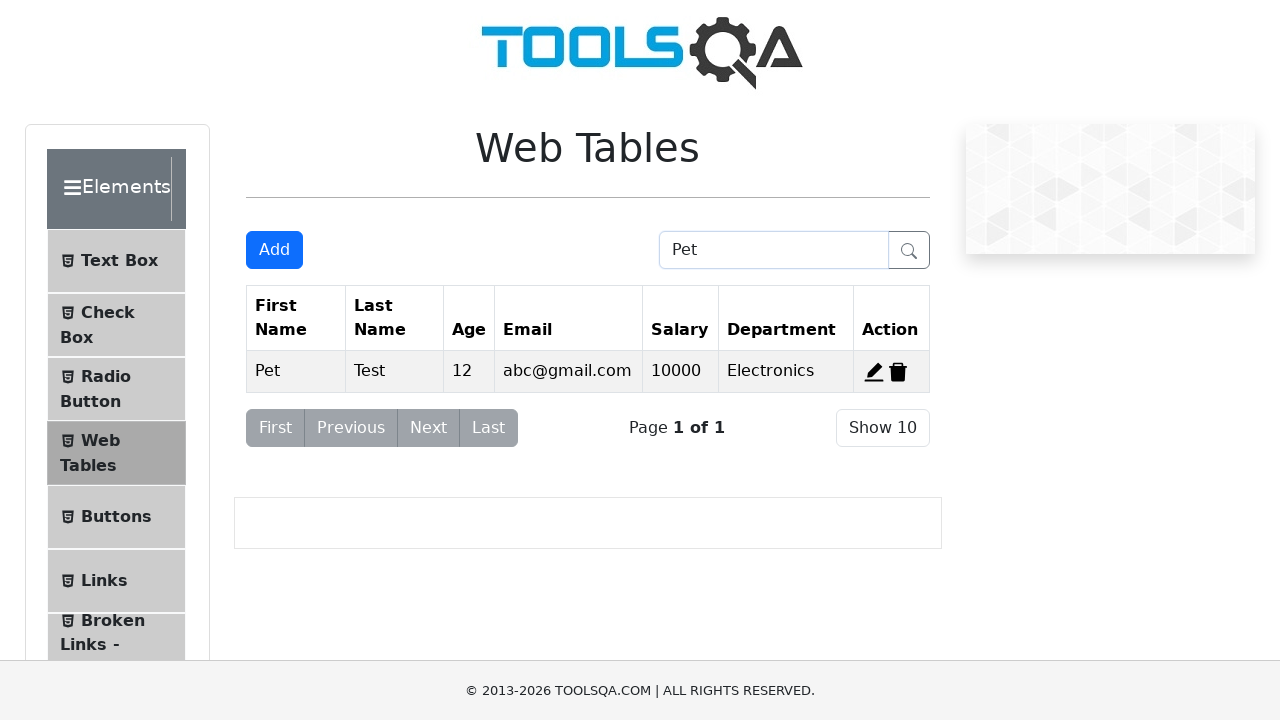

Waited for search results to load
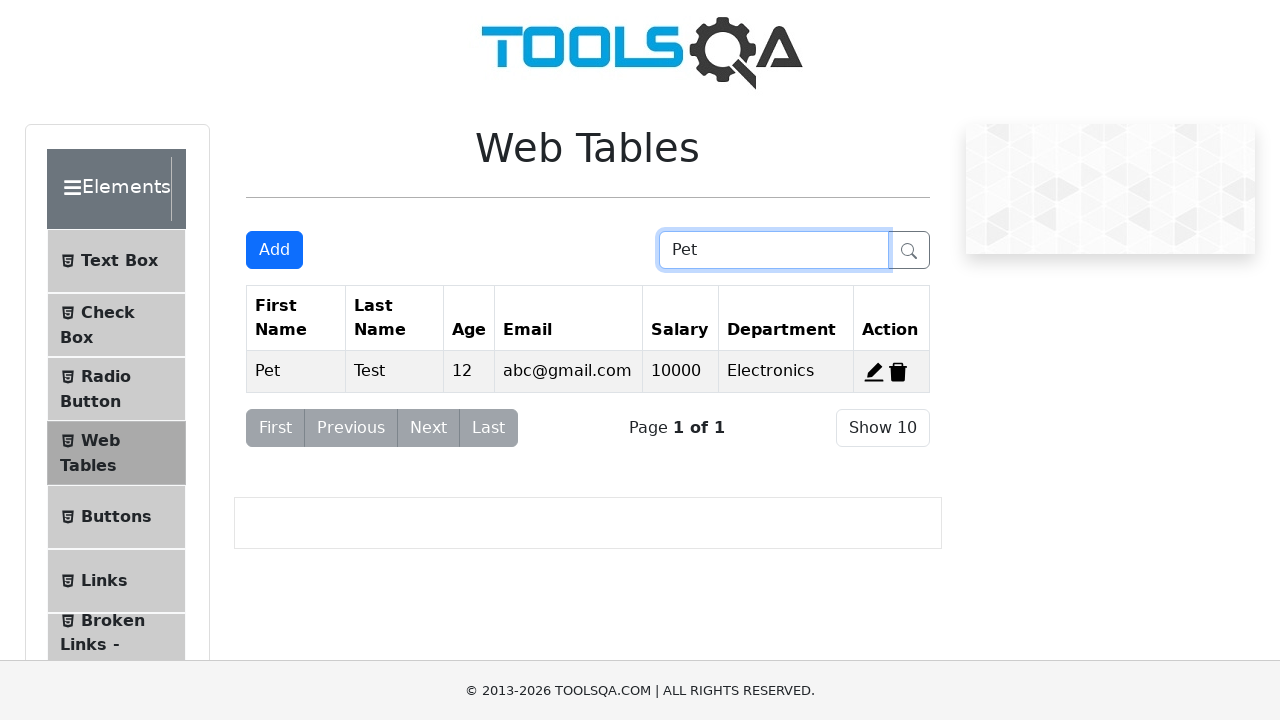

Clicked delete button to remove the record at (898, 372) on #delete-record-4
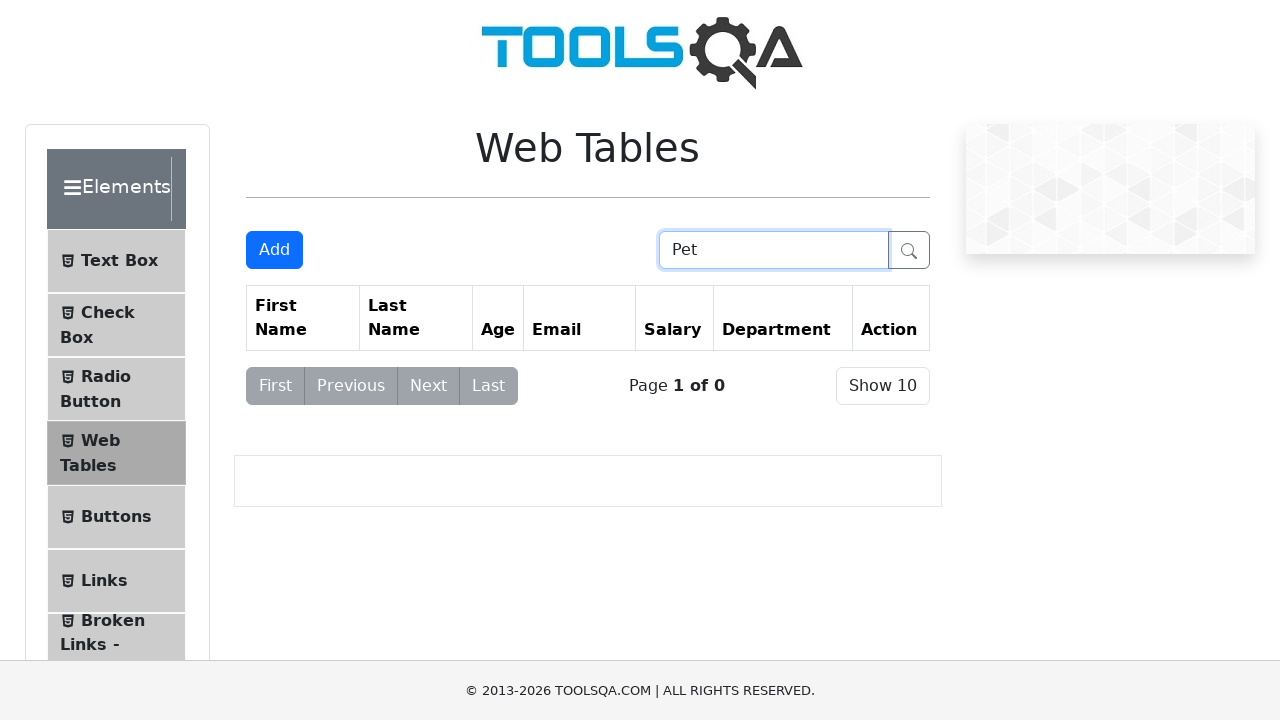

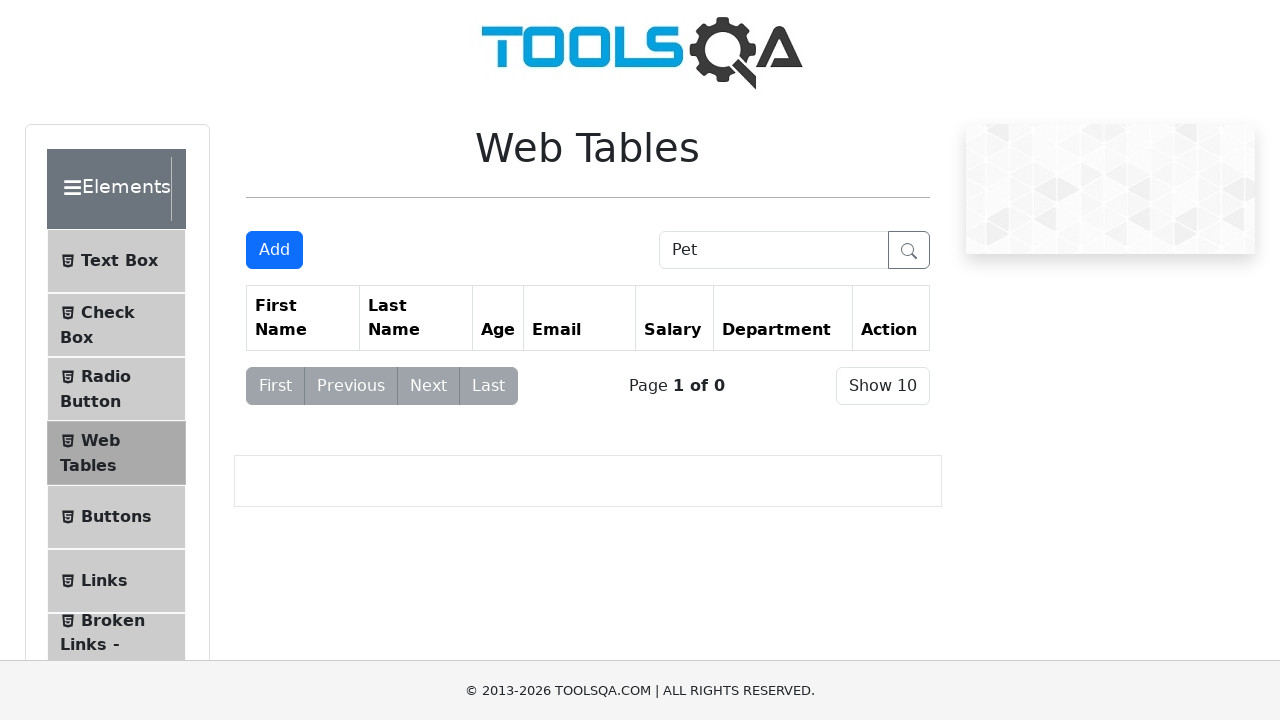